Tests browser window handling by clicking a button to open a new window, switching to the new window to fill a form field, closing it, then returning to the parent window to fill another field.

Starting URL: https://www.hyrtutorials.com/p/window-handles-practice.html

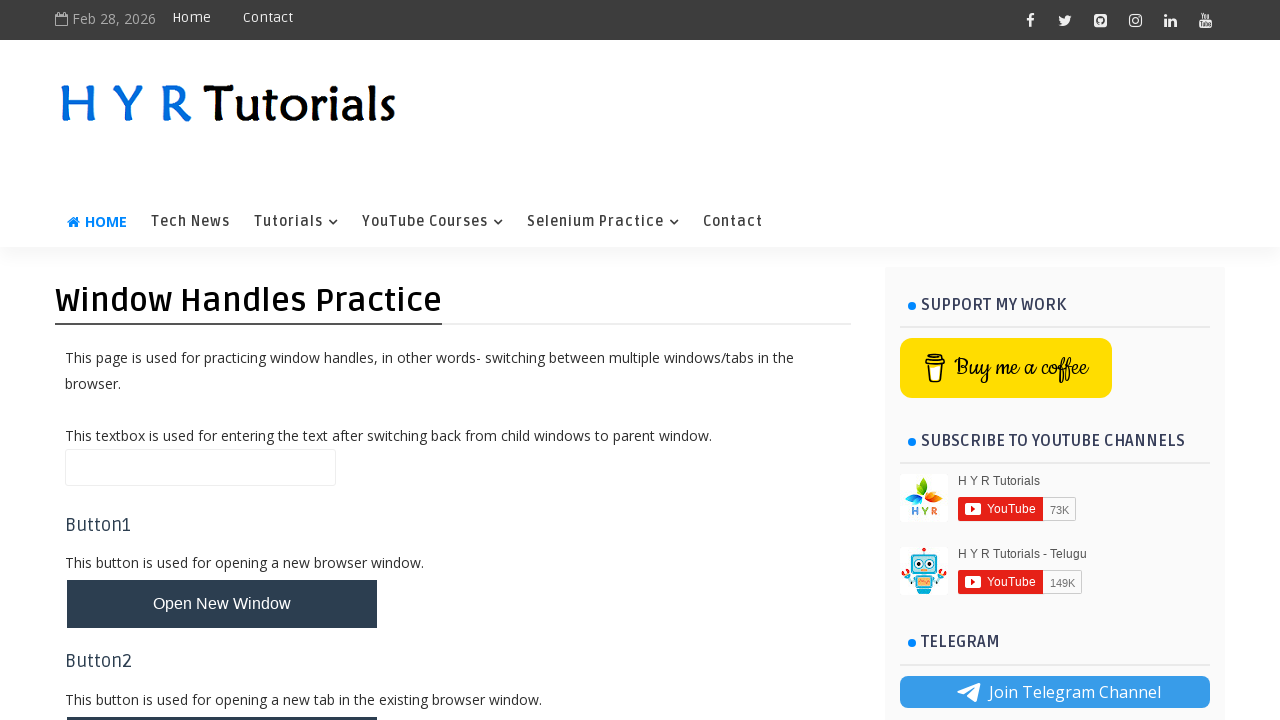

Clicked button to open new window at (222, 604) on button#newWindowBtn
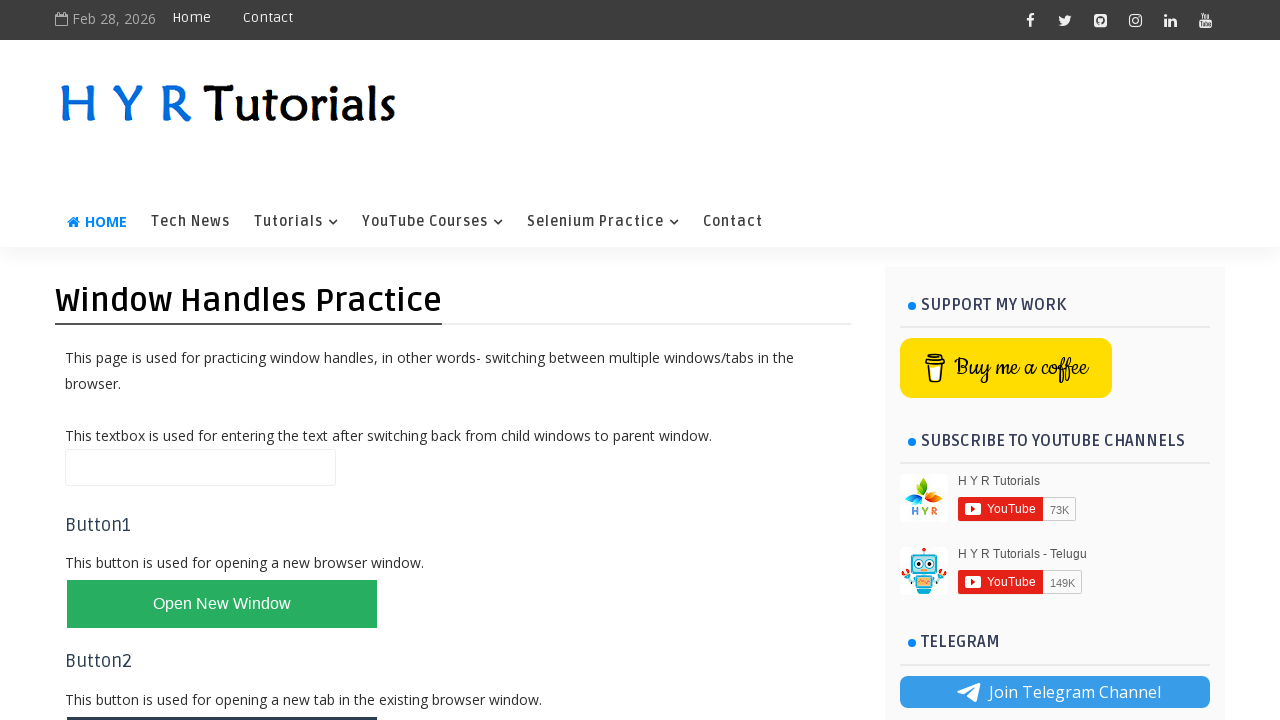

New window opened and captured
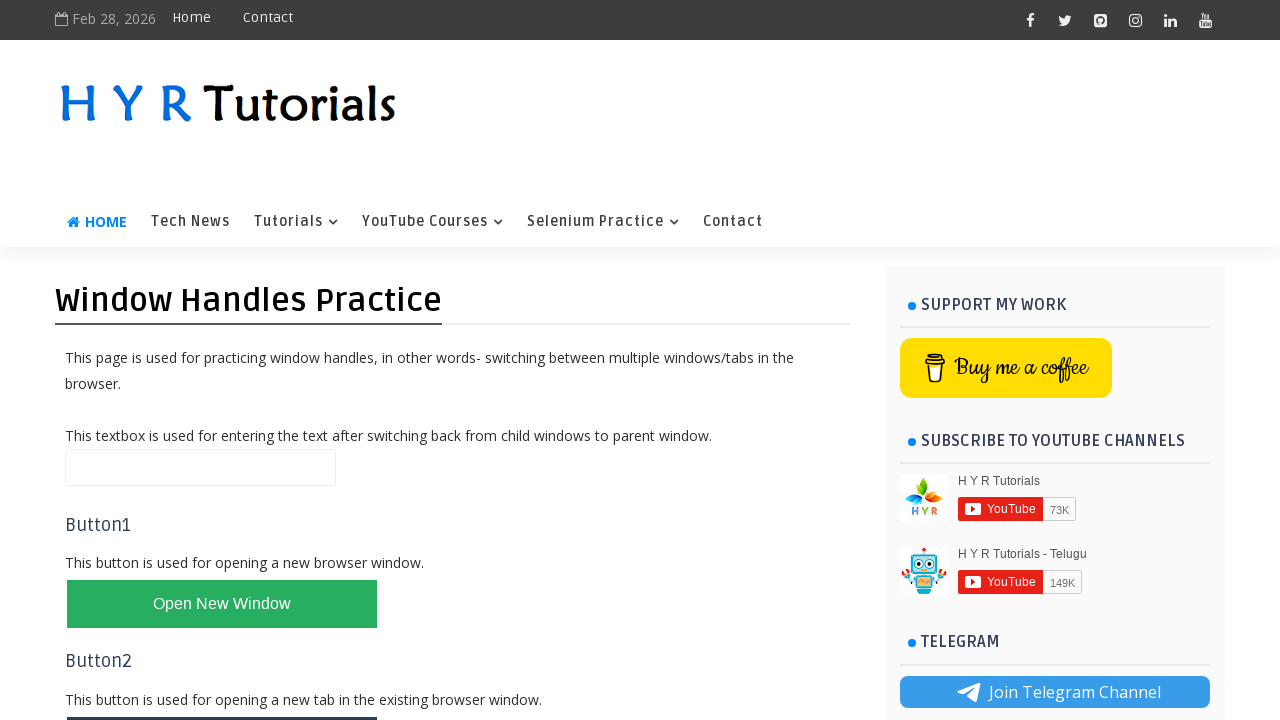

New window page loaded completely
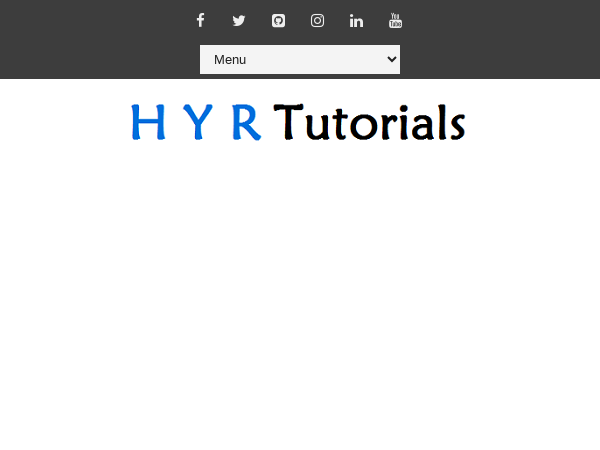

Filled firstName field with 'Abcd' in new window on input#firstName
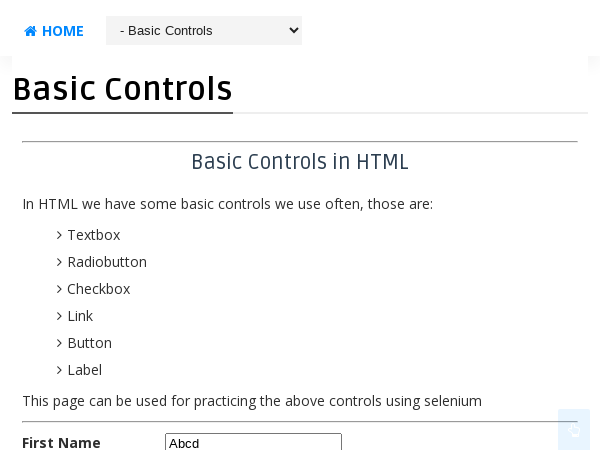

Closed new window
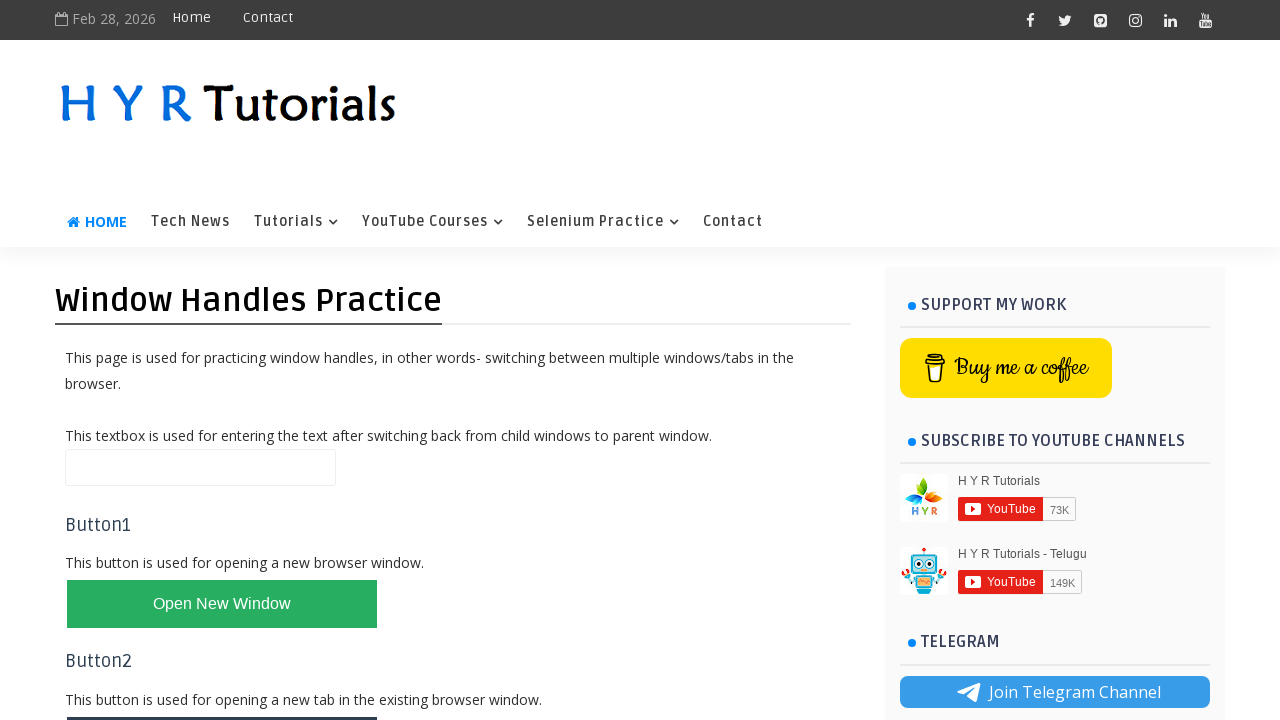

Filled name field with 'Window Test' in parent window on input#name
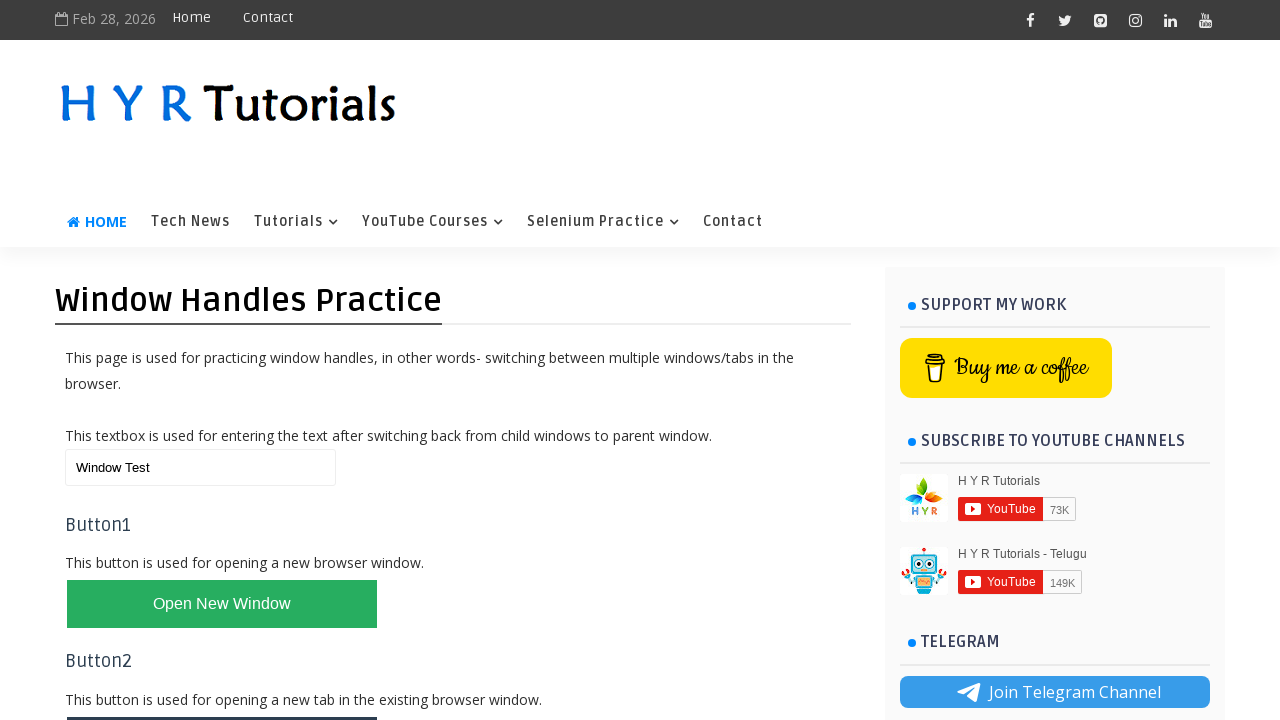

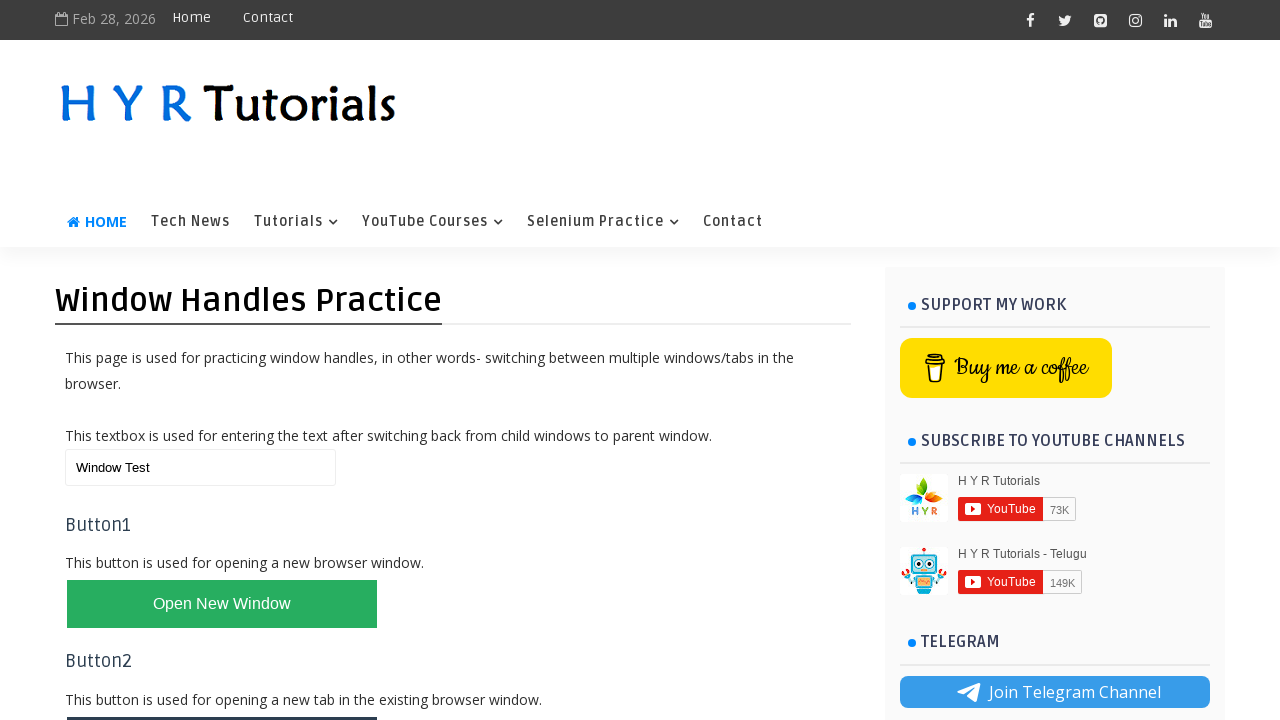